Tests iframe interaction by switching to an iframe, clearing existing text, and entering new text

Starting URL: https://the-internet.herokuapp.com/iframe

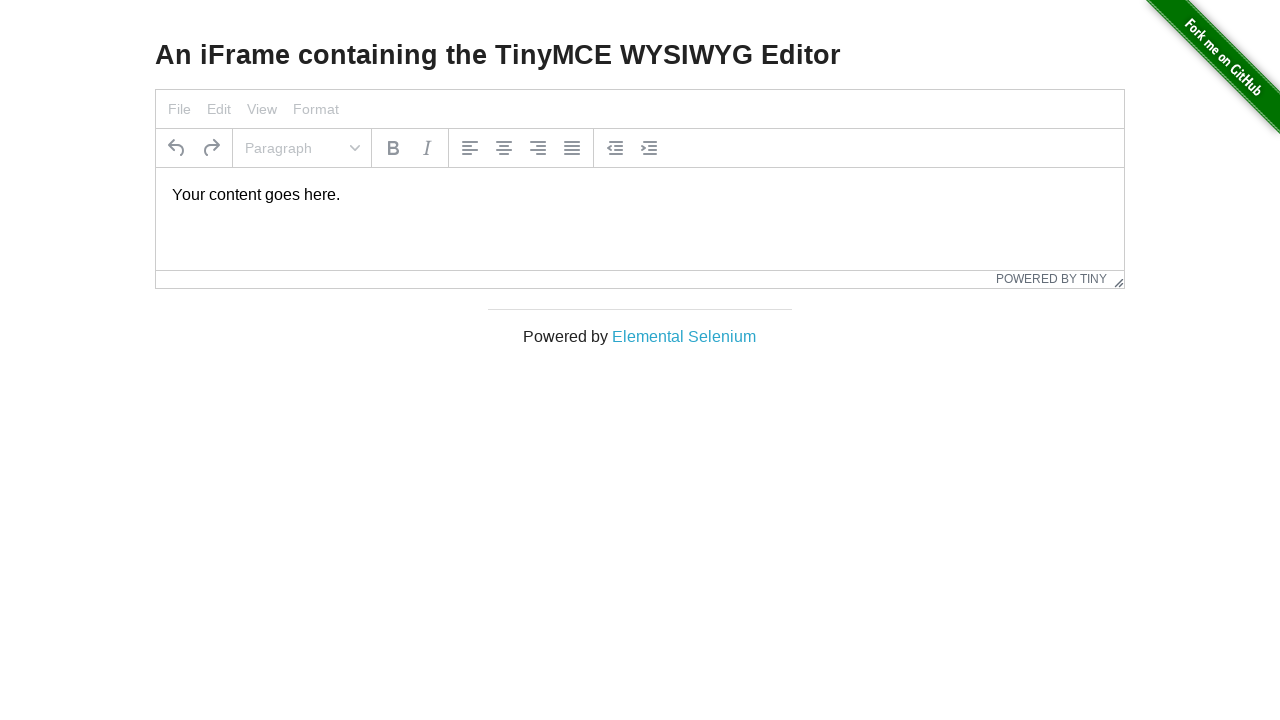

Located iframe with selector #mce_0_ifr
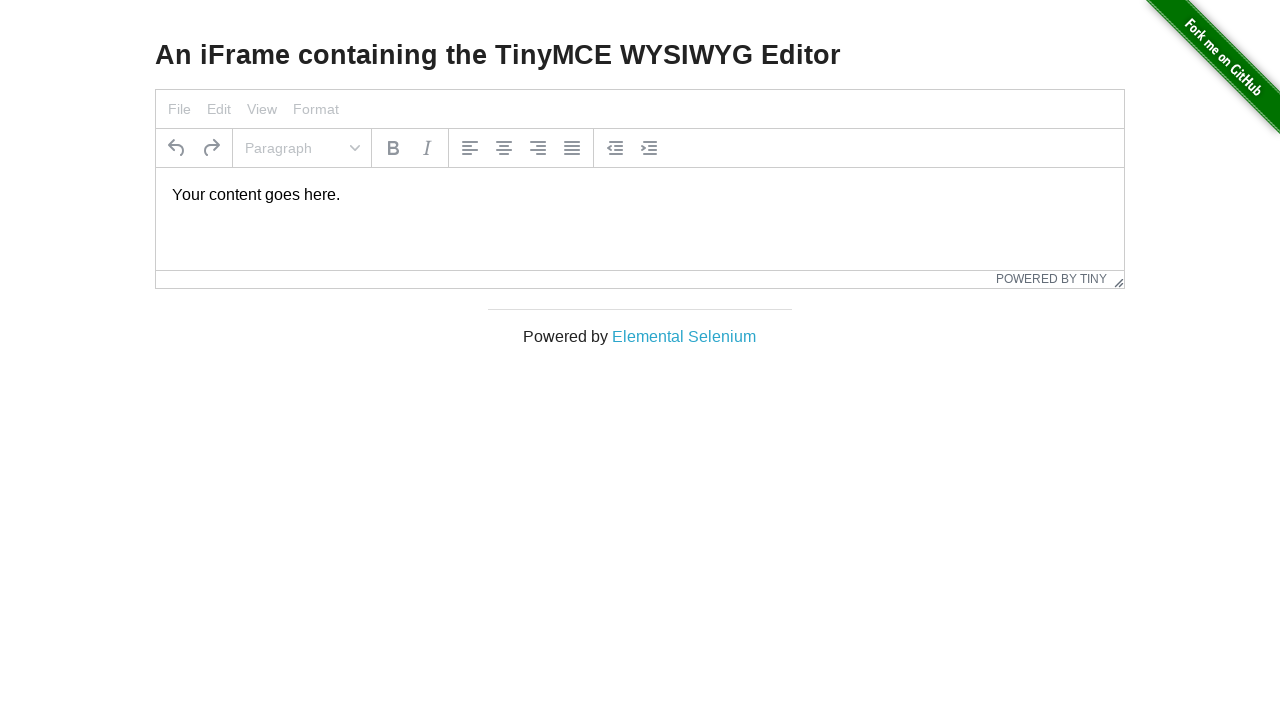

Clicked on text area inside iframe at (640, 195) on #mce_0_ifr >> internal:control=enter-frame >> xpath=//body[@id='tinymce']
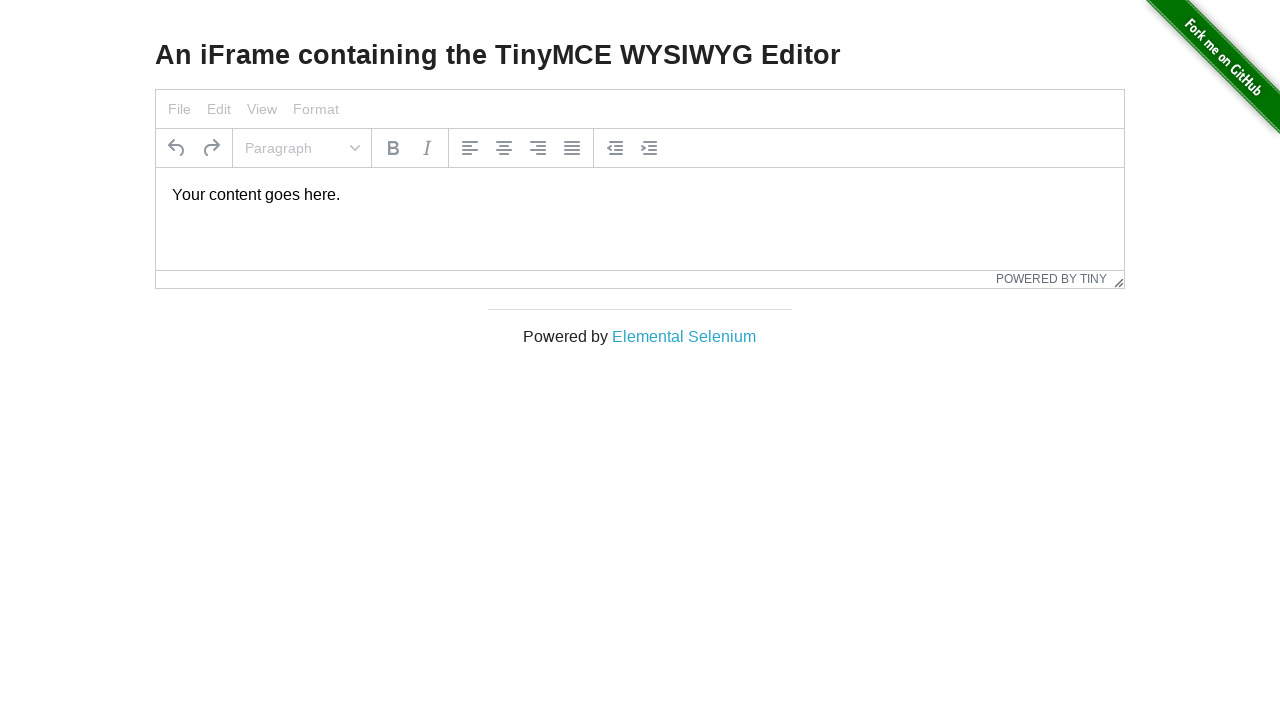

Selected all text in iframe using Ctrl+A on #mce_0_ifr >> internal:control=enter-frame >> xpath=//body[@id='tinymce']
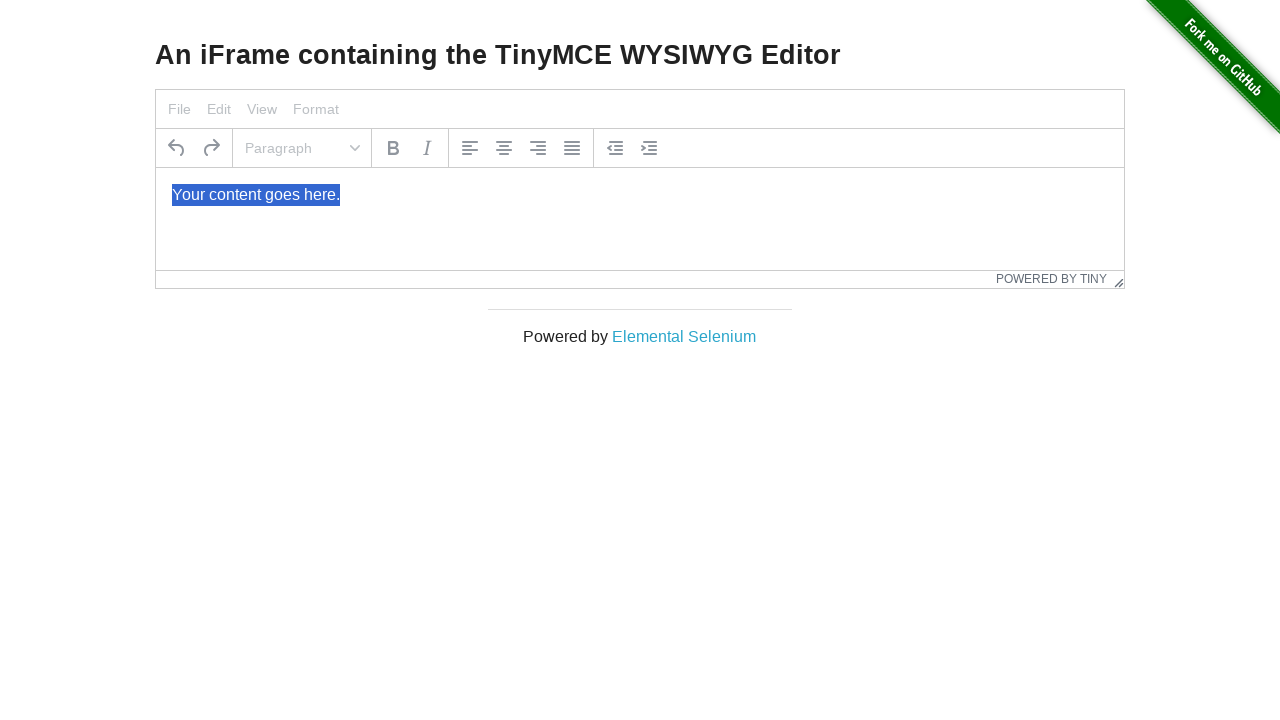

Deleted selected text from iframe on #mce_0_ifr >> internal:control=enter-frame >> xpath=//body[@id='tinymce']
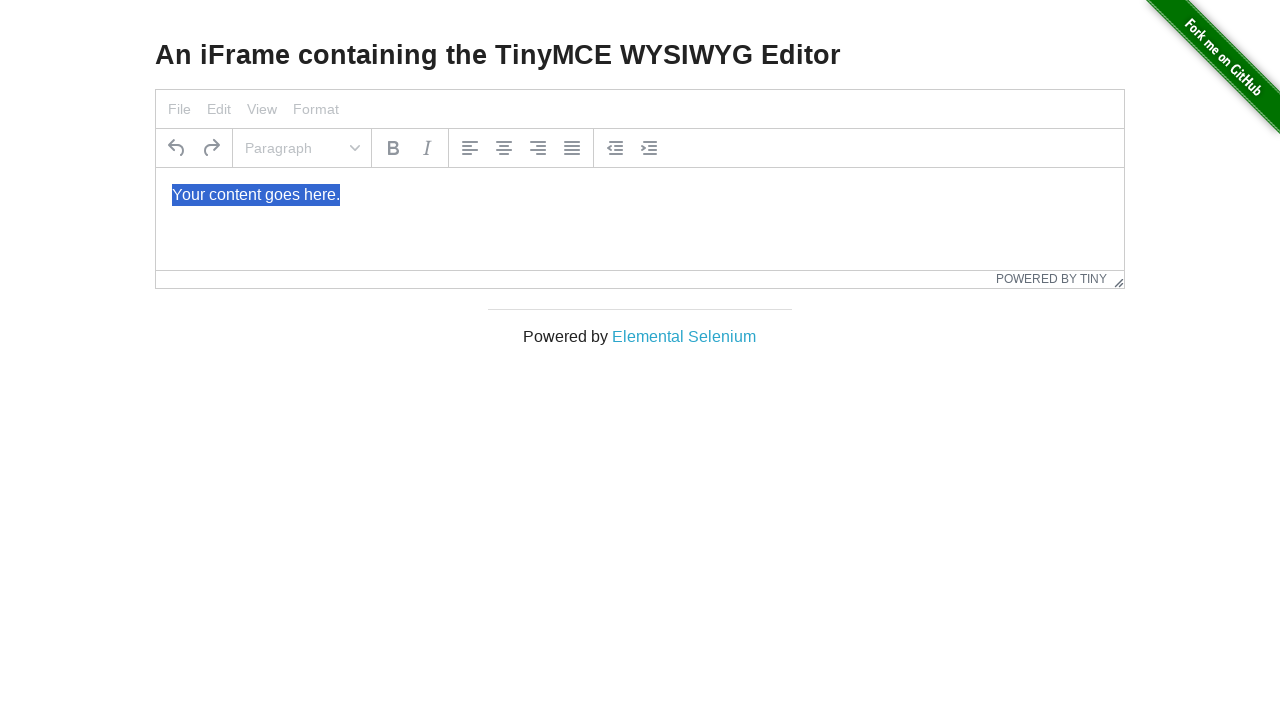

Entered 'Hello World!' text into iframe on #mce_0_ifr >> internal:control=enter-frame >> xpath=//body[@id='tinymce']
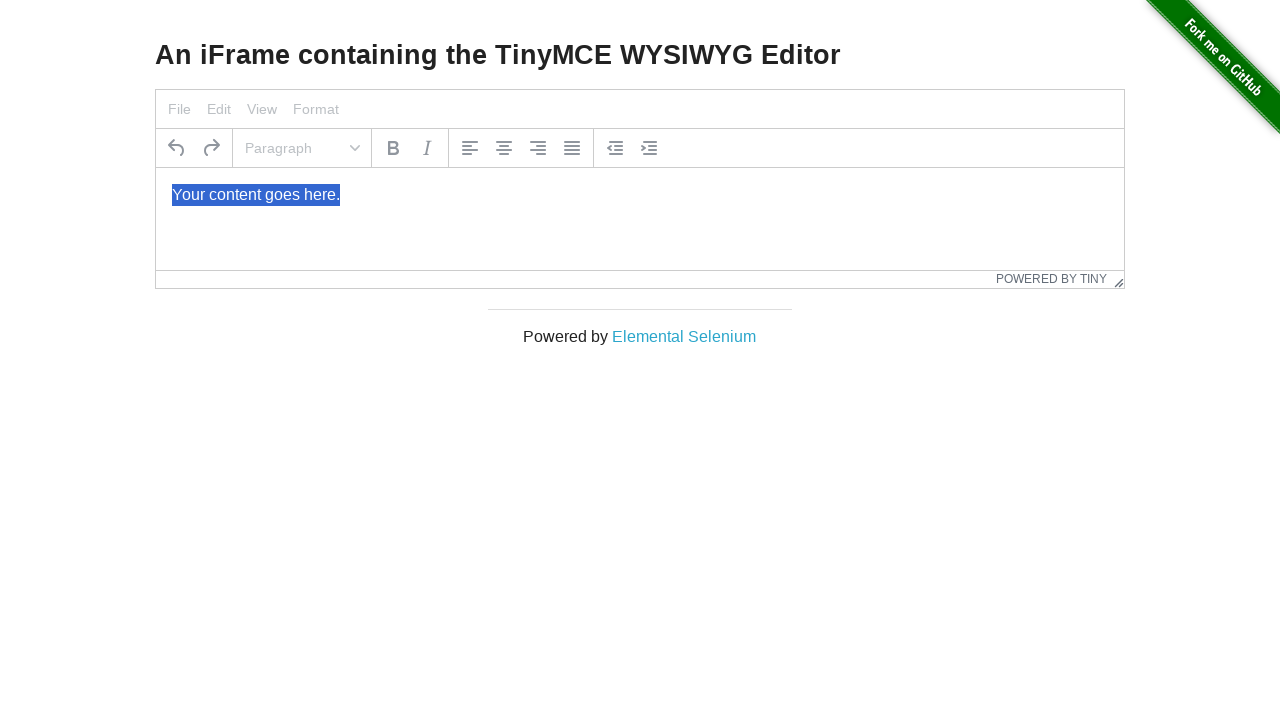

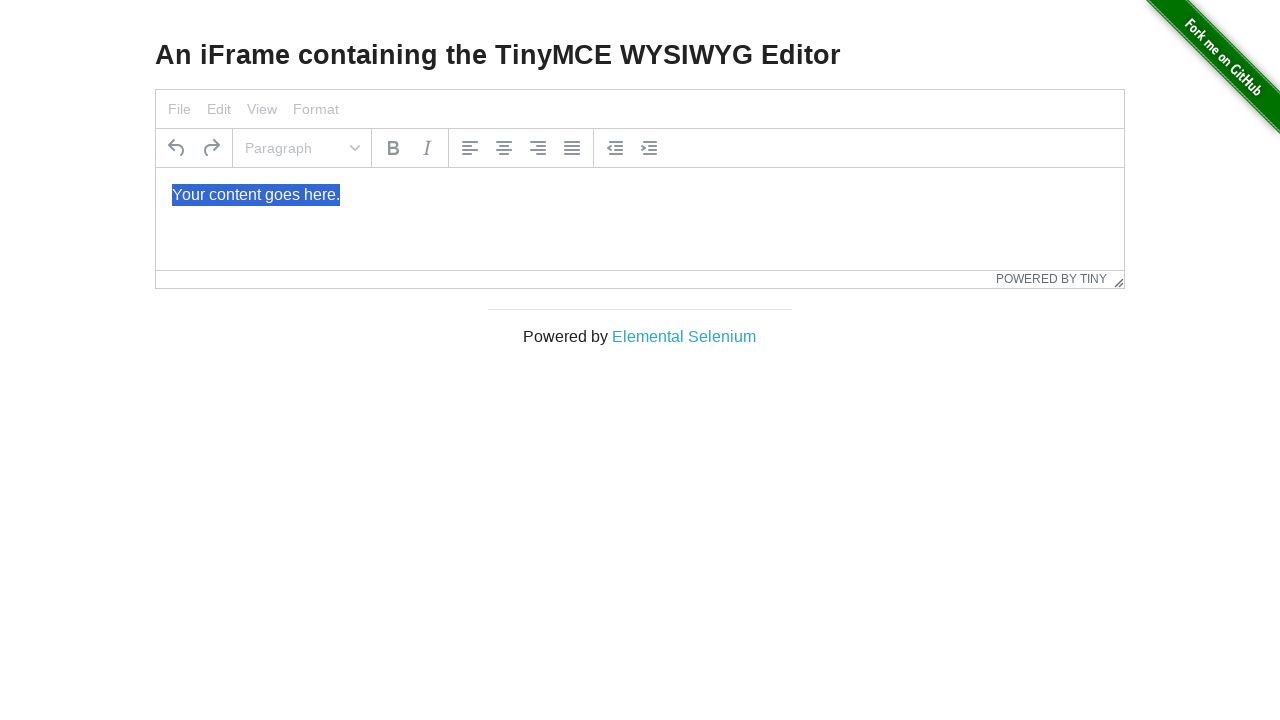